Tests a registration form by filling in required fields (first name and email) and submitting the form, then verifies successful registration by checking for a congratulations message.

Starting URL: http://suninjuly.github.io/registration2.html

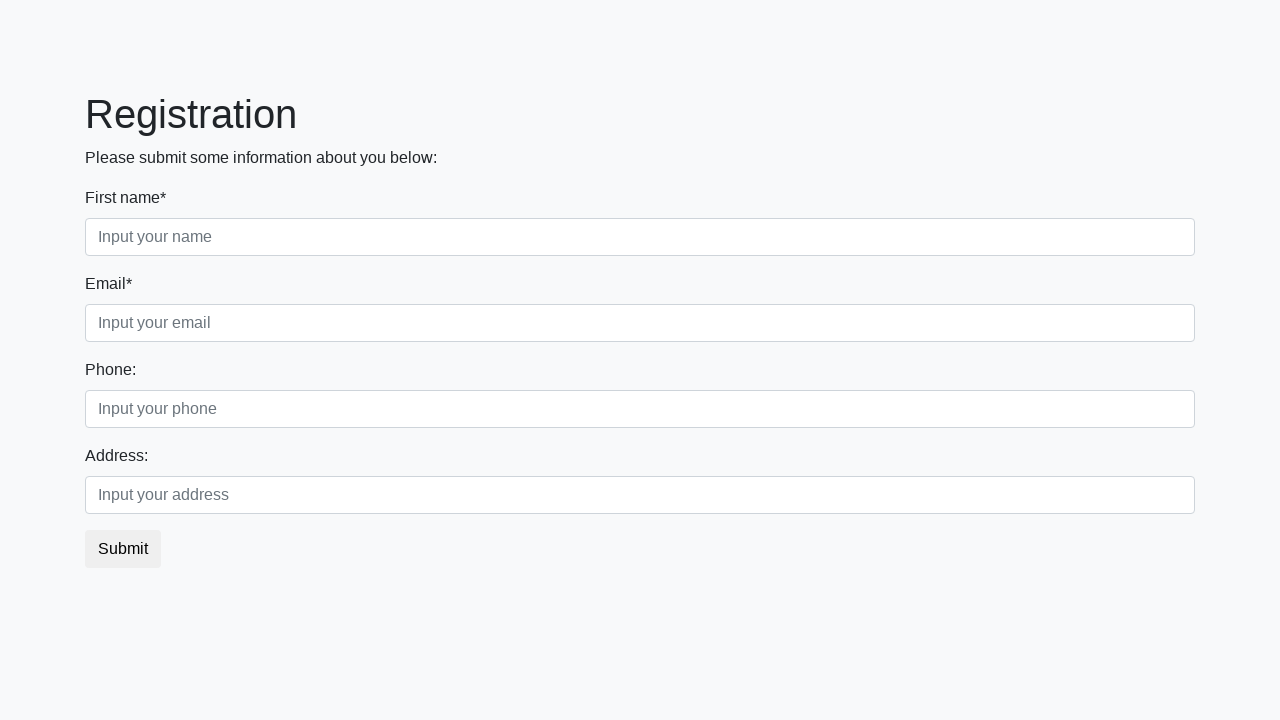

Filled first name field with 'Ivan' on .first
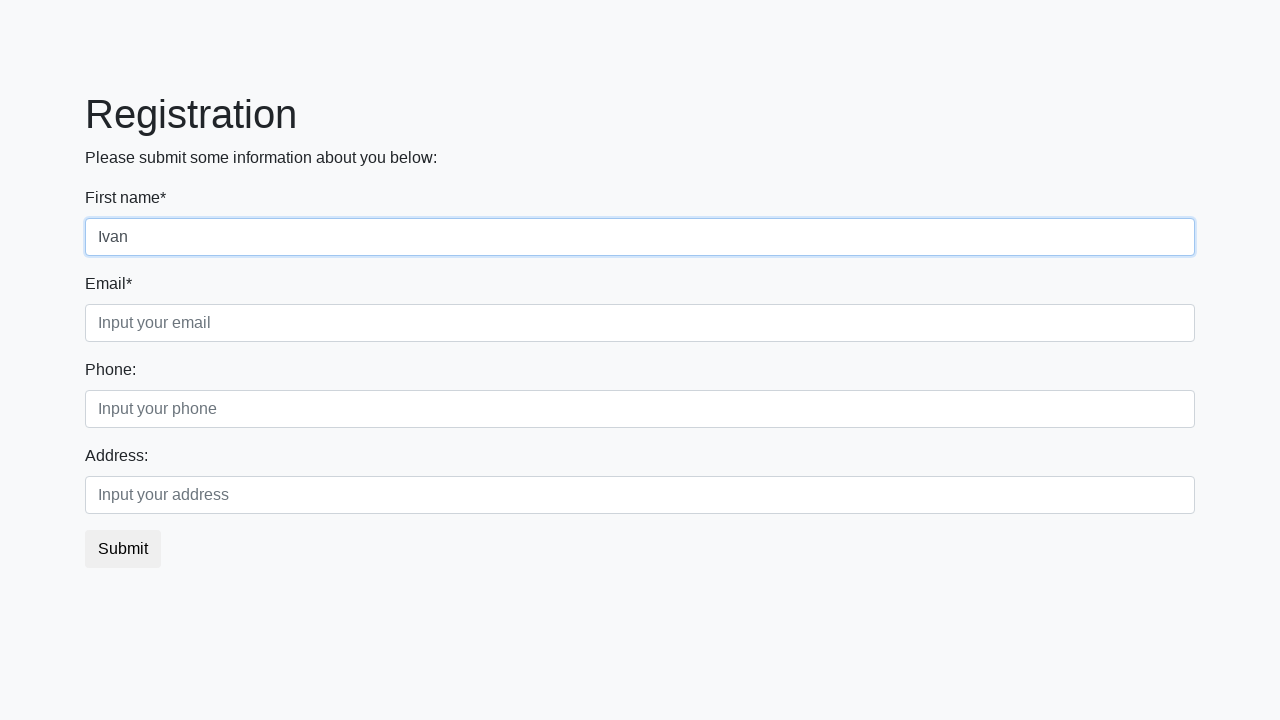

Filled email field with 'Petrov@mail.com' on .third
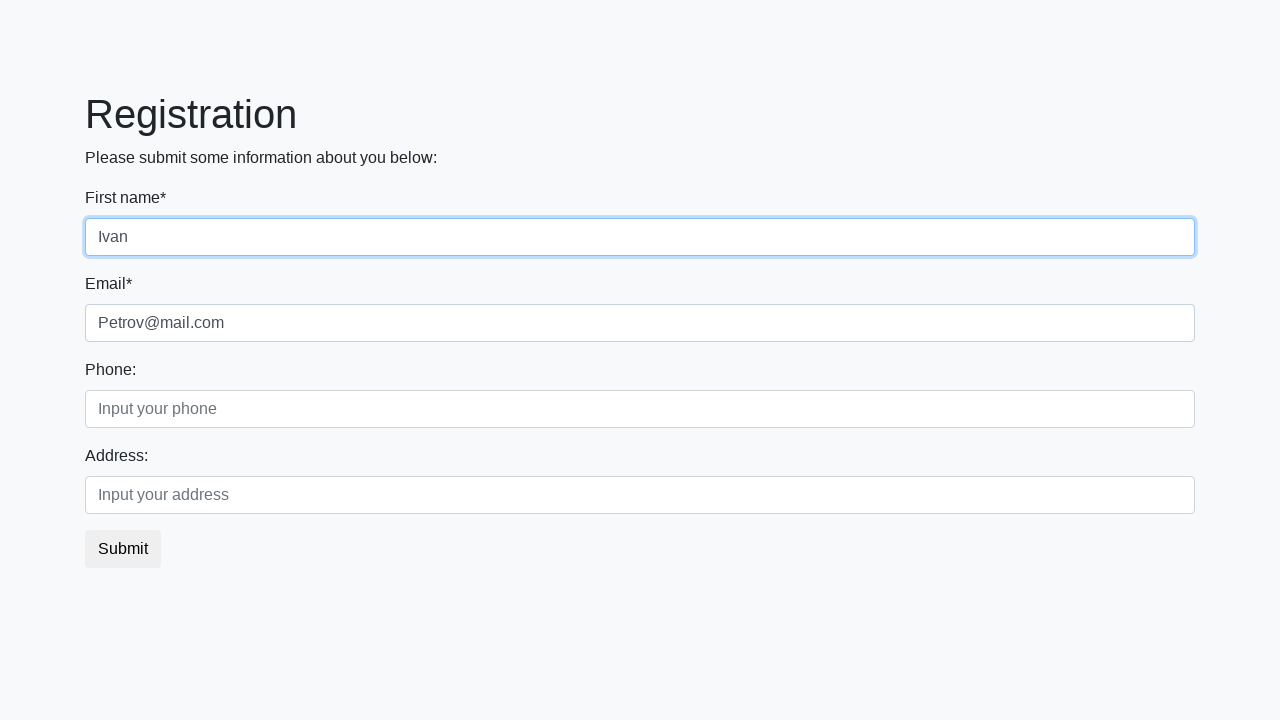

Clicked submit button to register at (123, 549) on button.btn
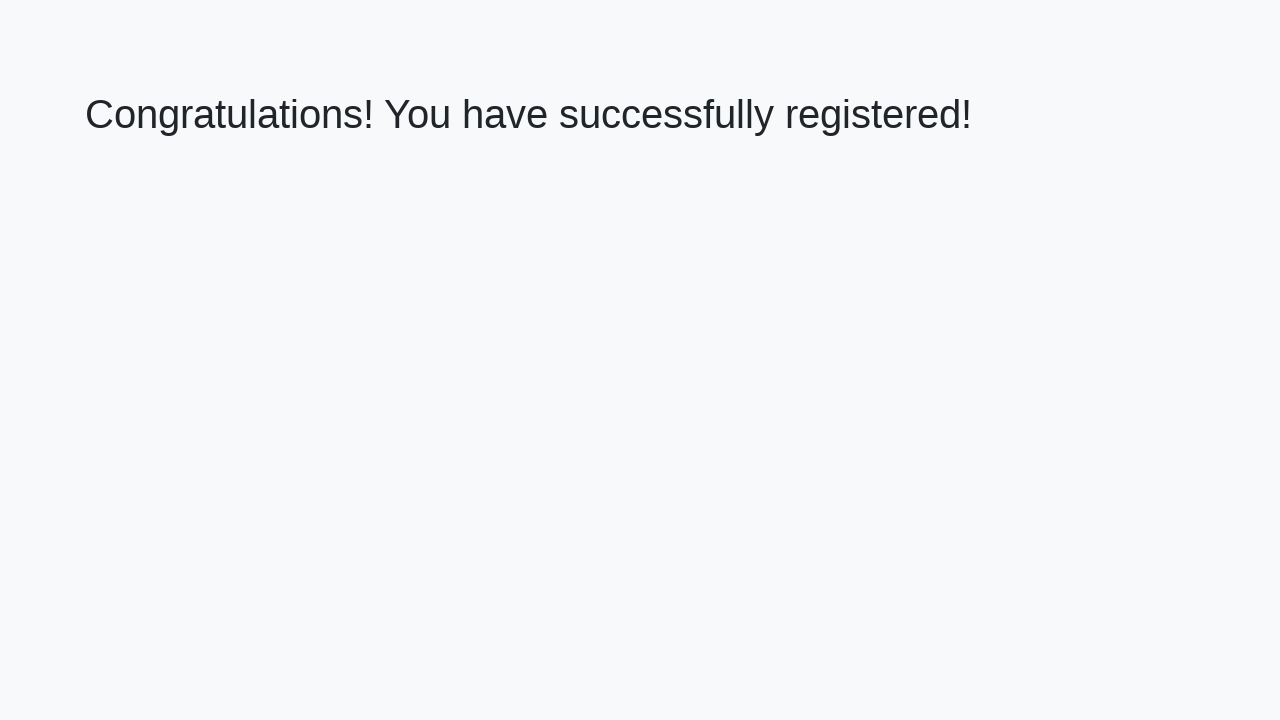

Congratulations message appeared on page
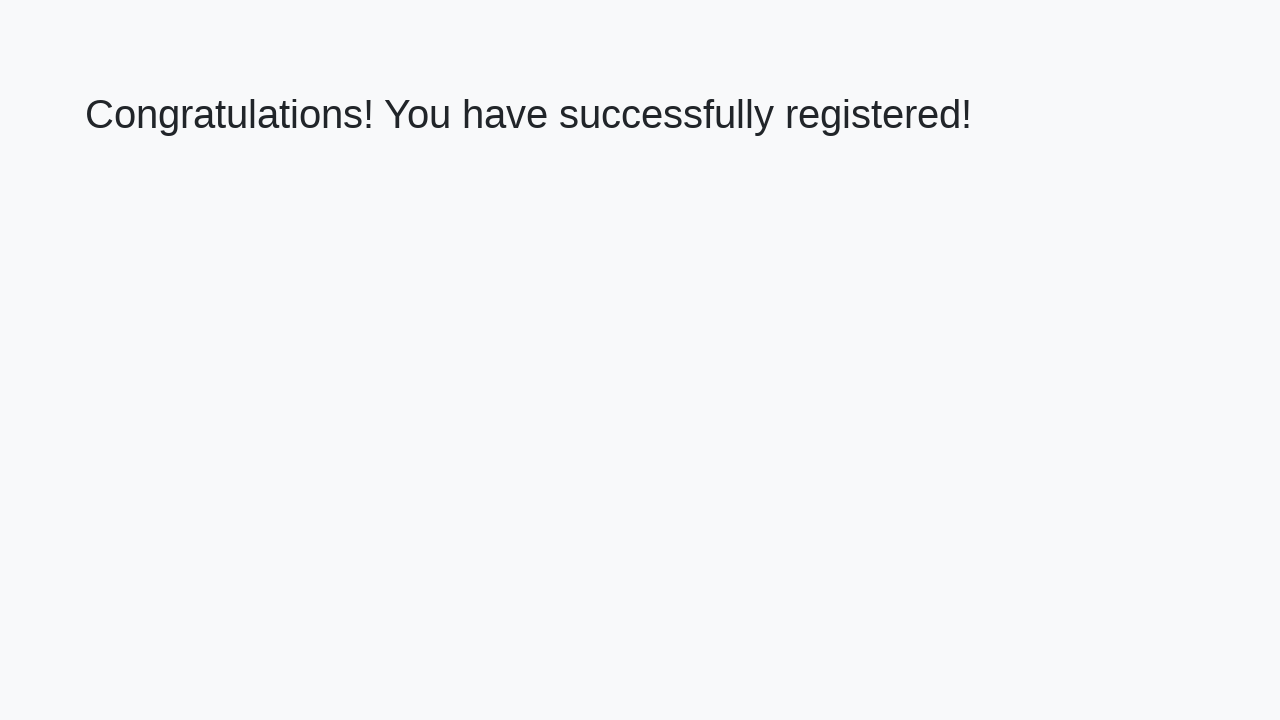

Retrieved congratulations message text
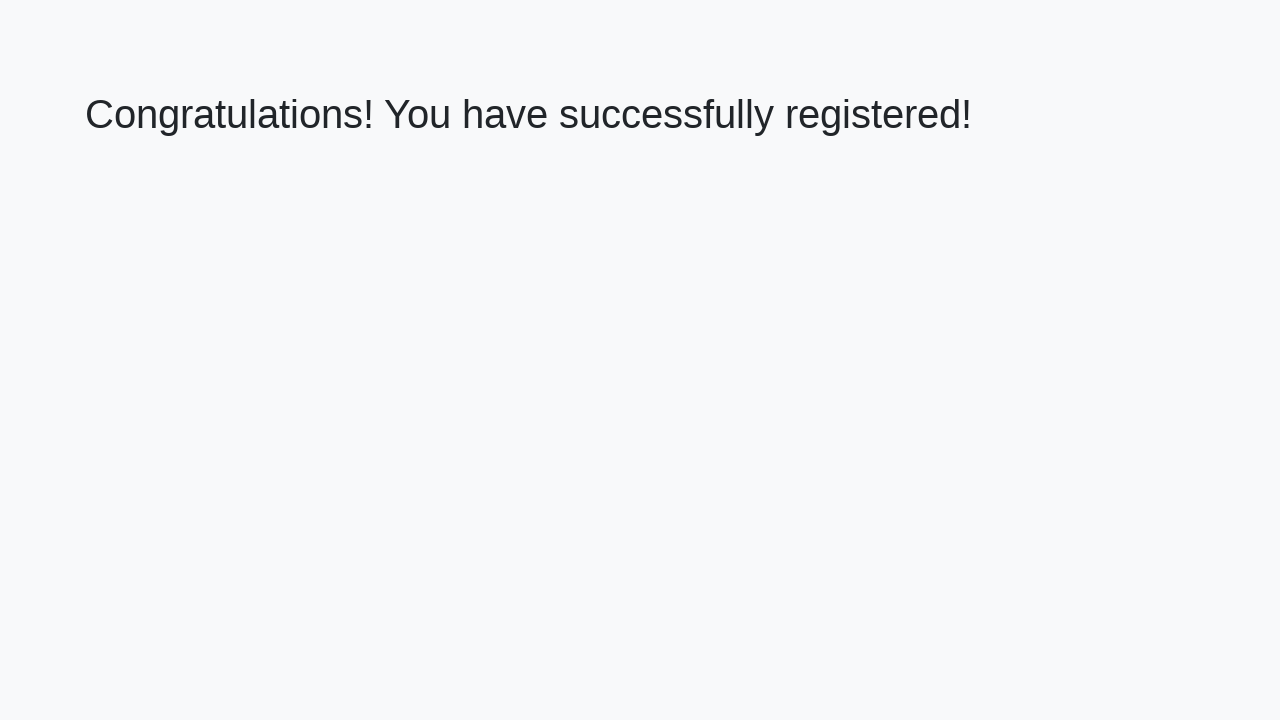

Verified successful registration with congratulations message
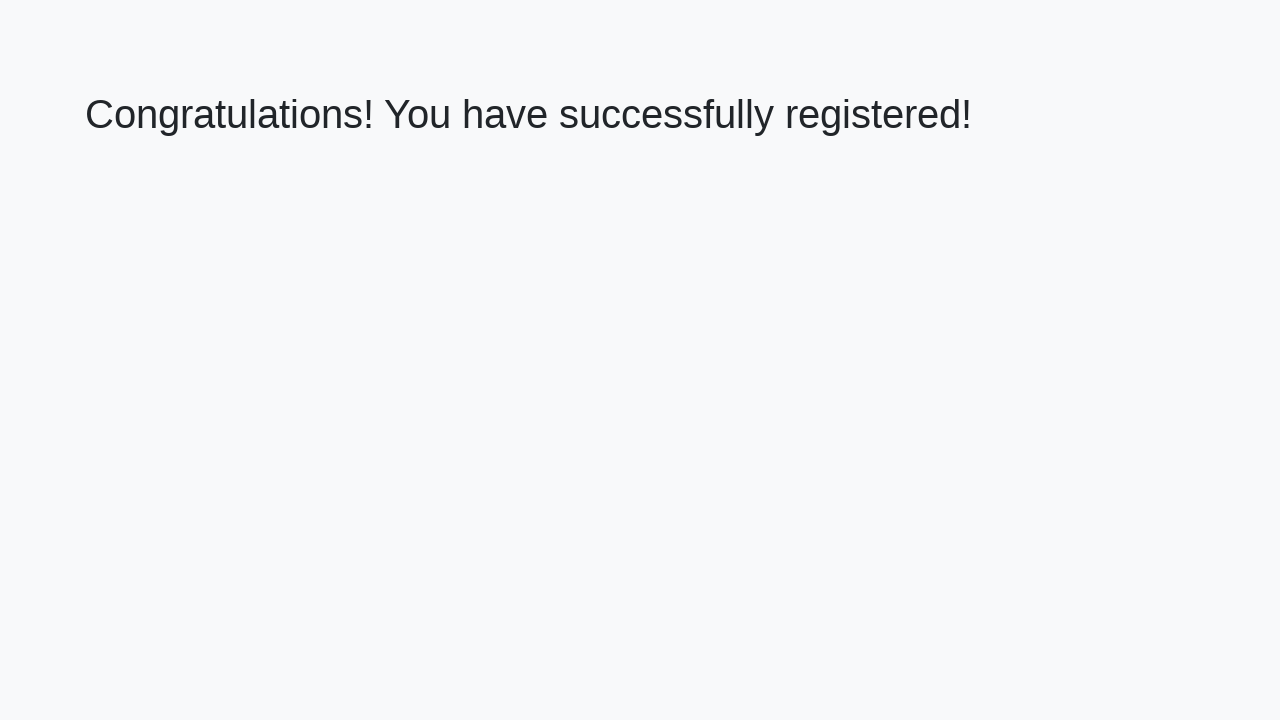

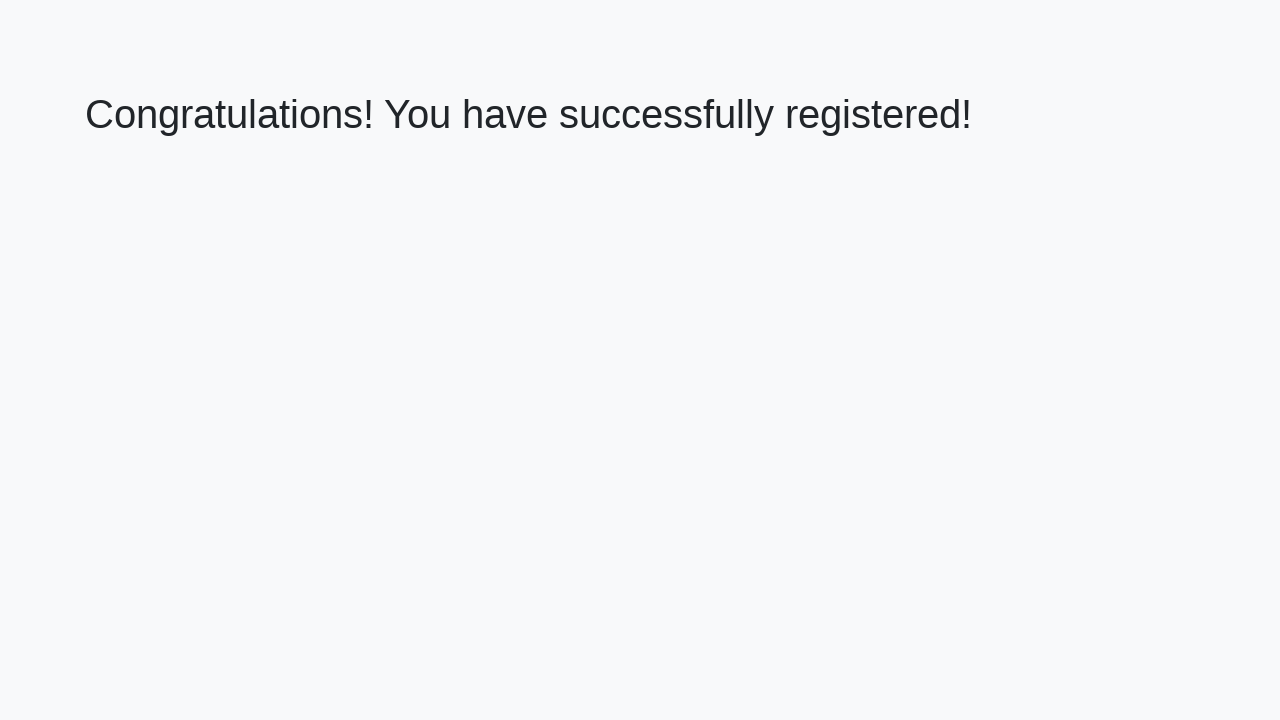